Tests JavaScript confirm dialog by clicking a button that triggers a confirm alert, dismissing it by clicking Cancel, and verifying the result message does not contain "successfuly".

Starting URL: https://testcenter.techproeducation.com/index.php?page=javascript-alerts

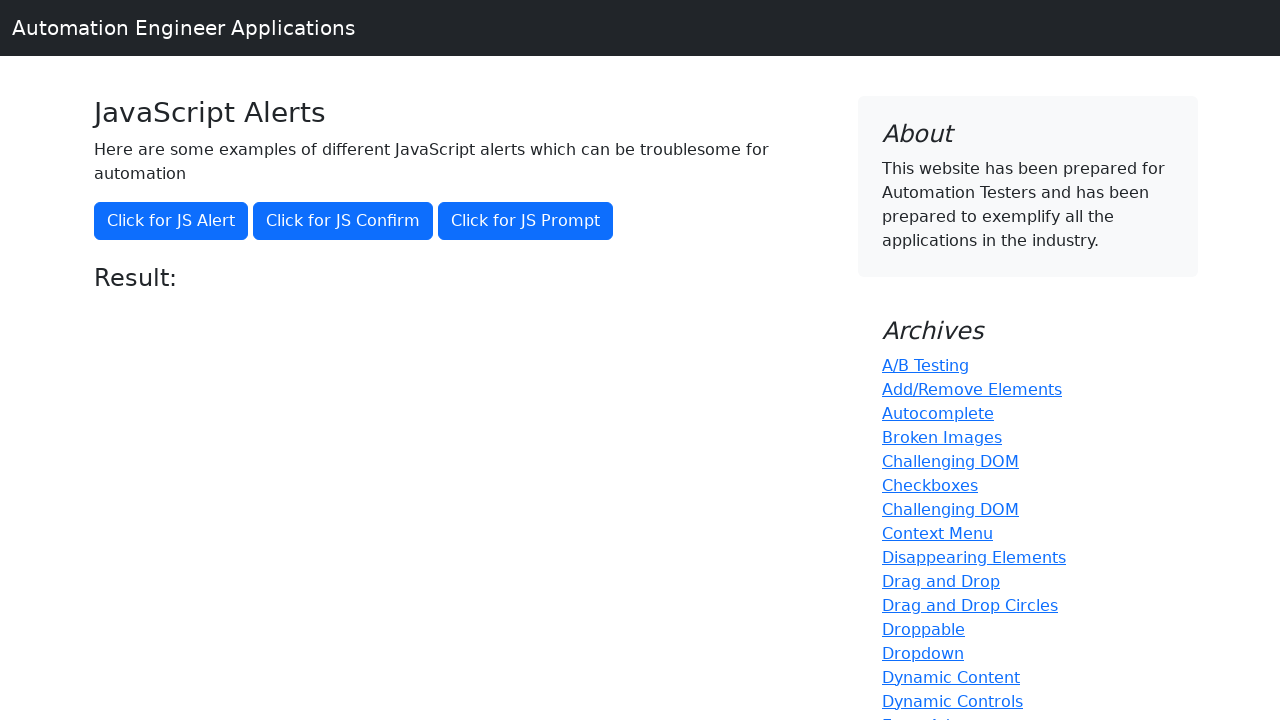

Set up dialog handler to dismiss confirm alert by clicking Cancel
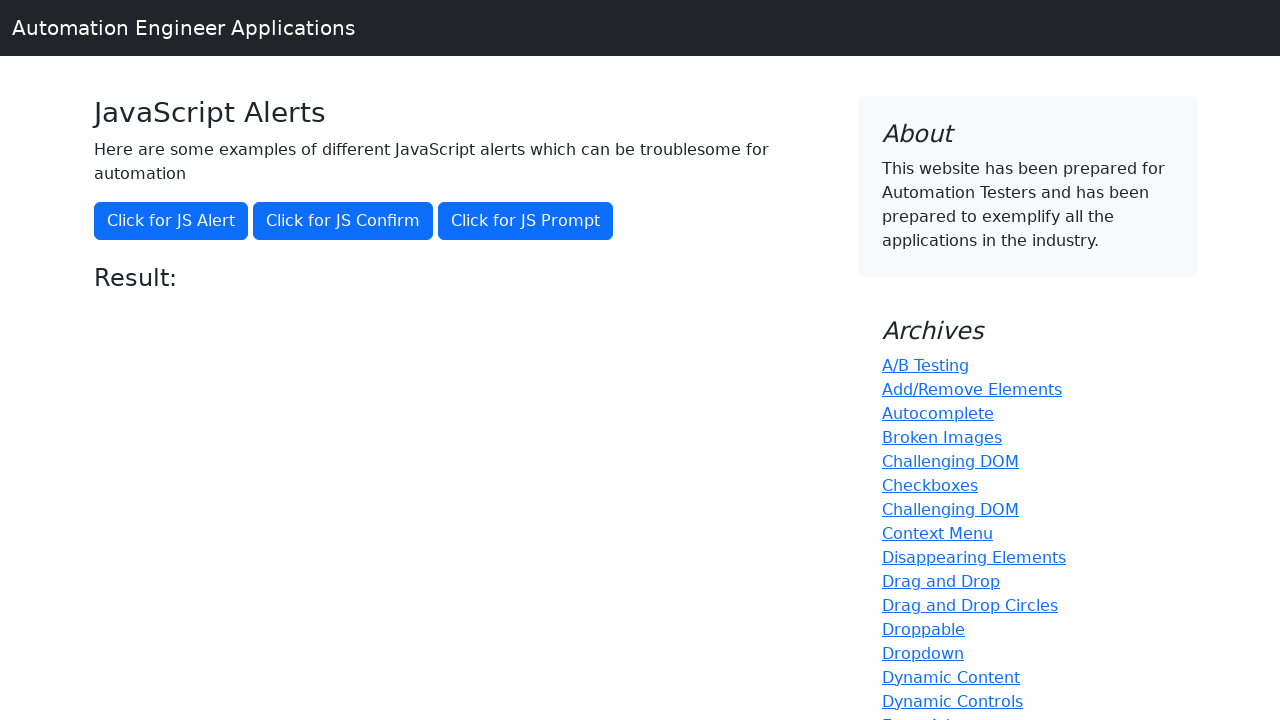

Clicked button to trigger JavaScript confirm dialog at (343, 221) on button[onclick='jsConfirm()']
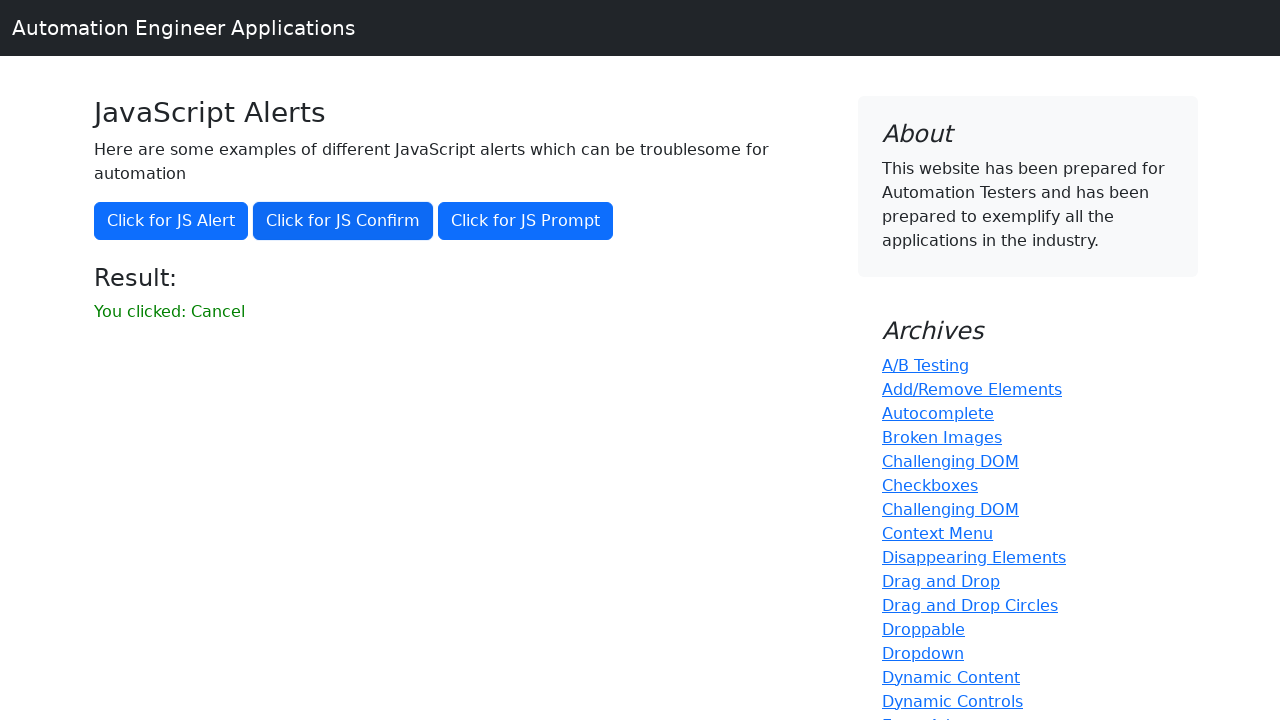

Waited for result message element to appear
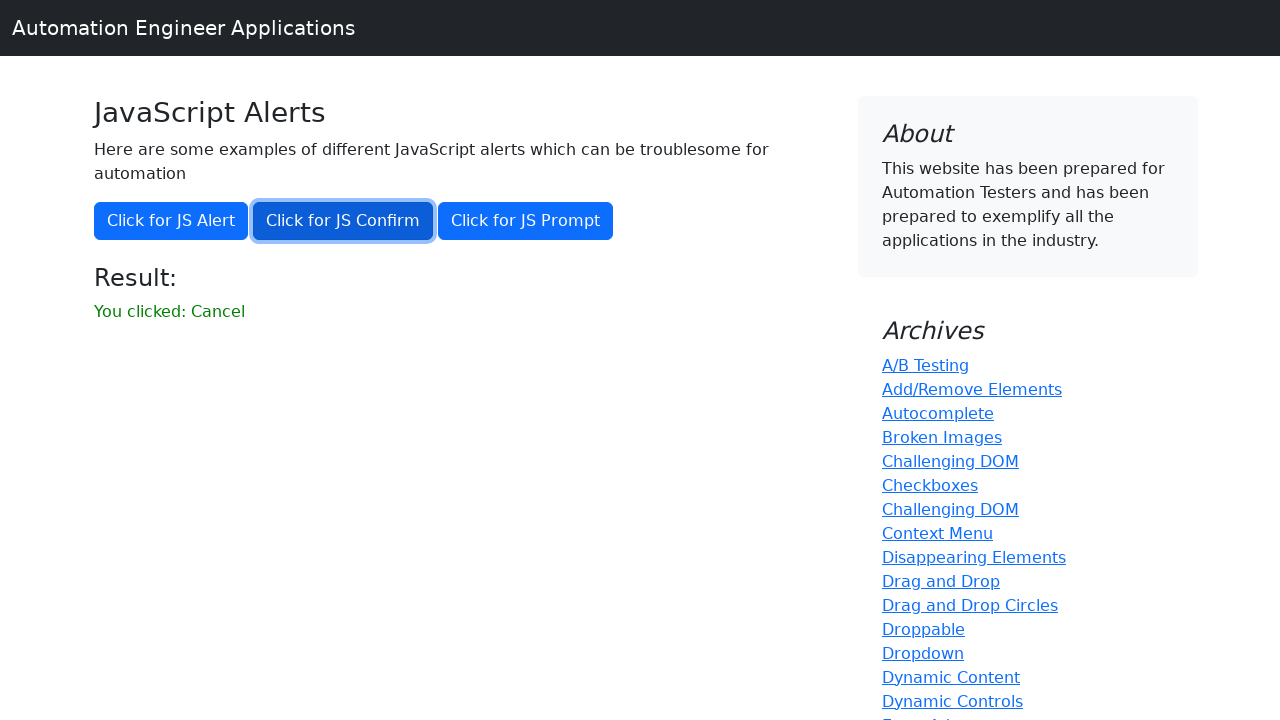

Retrieved result text: 'You clicked: Cancel'
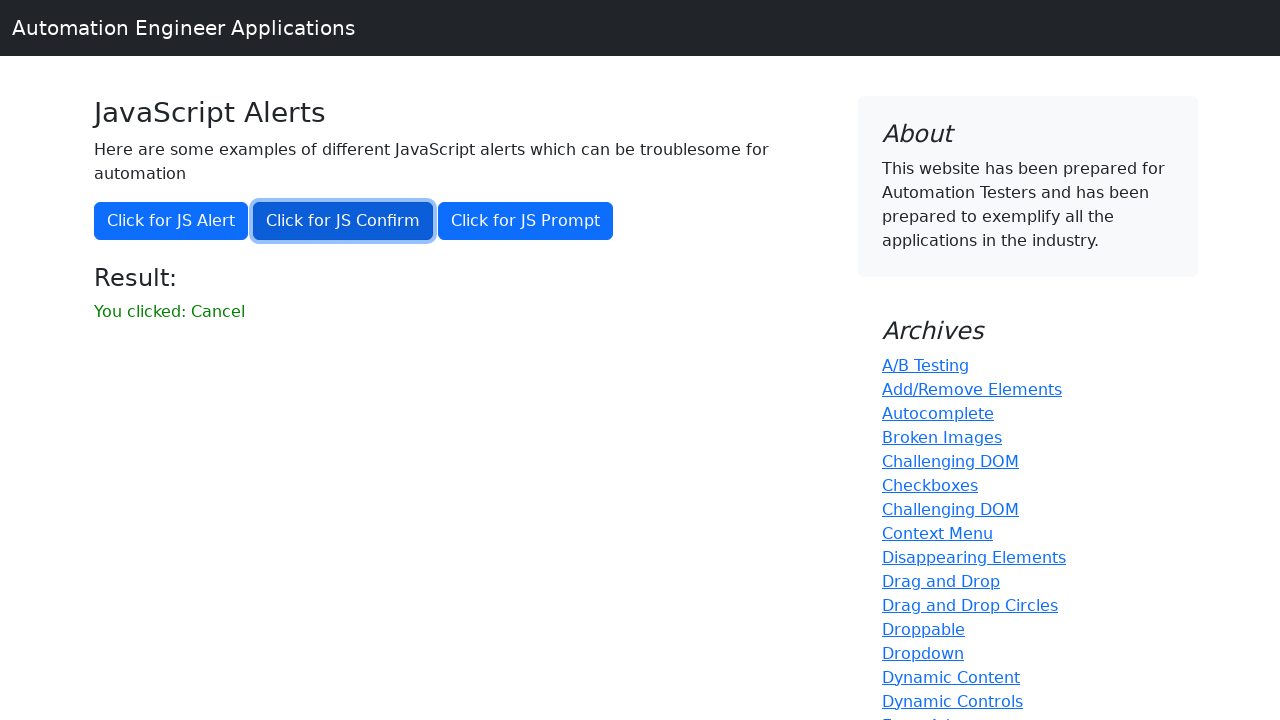

Verified that result message does not contain 'successfuly'
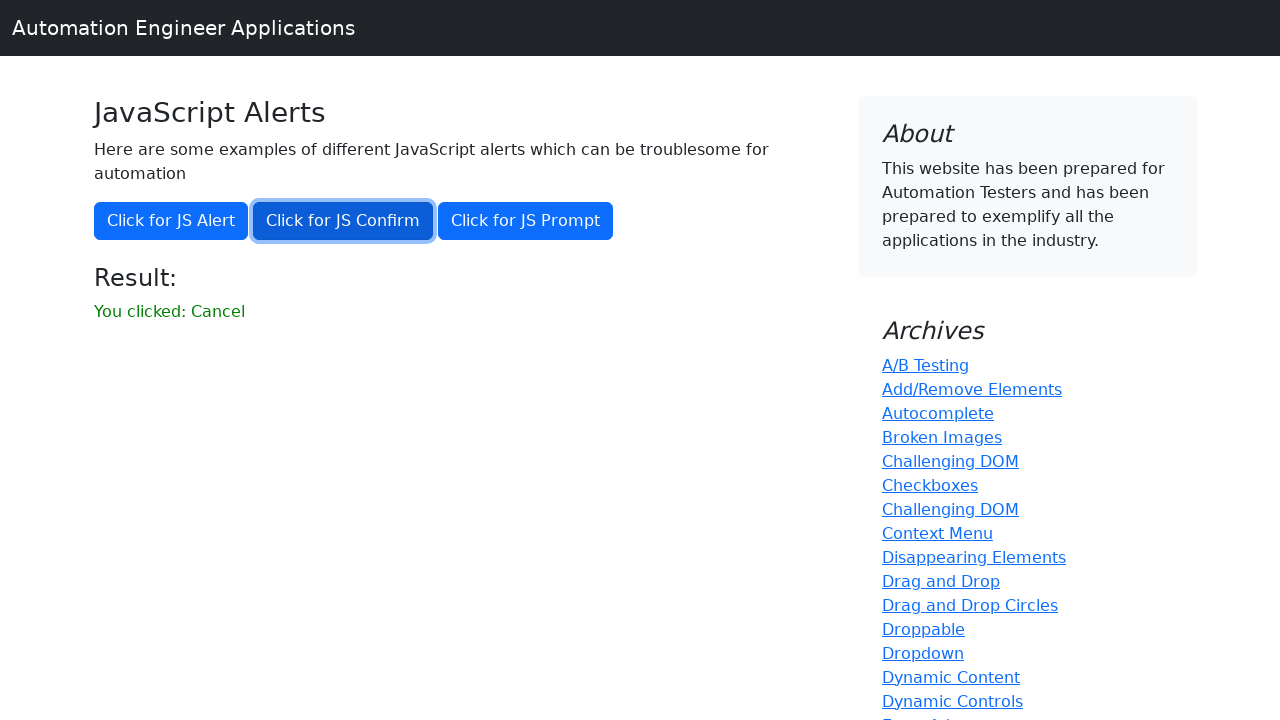

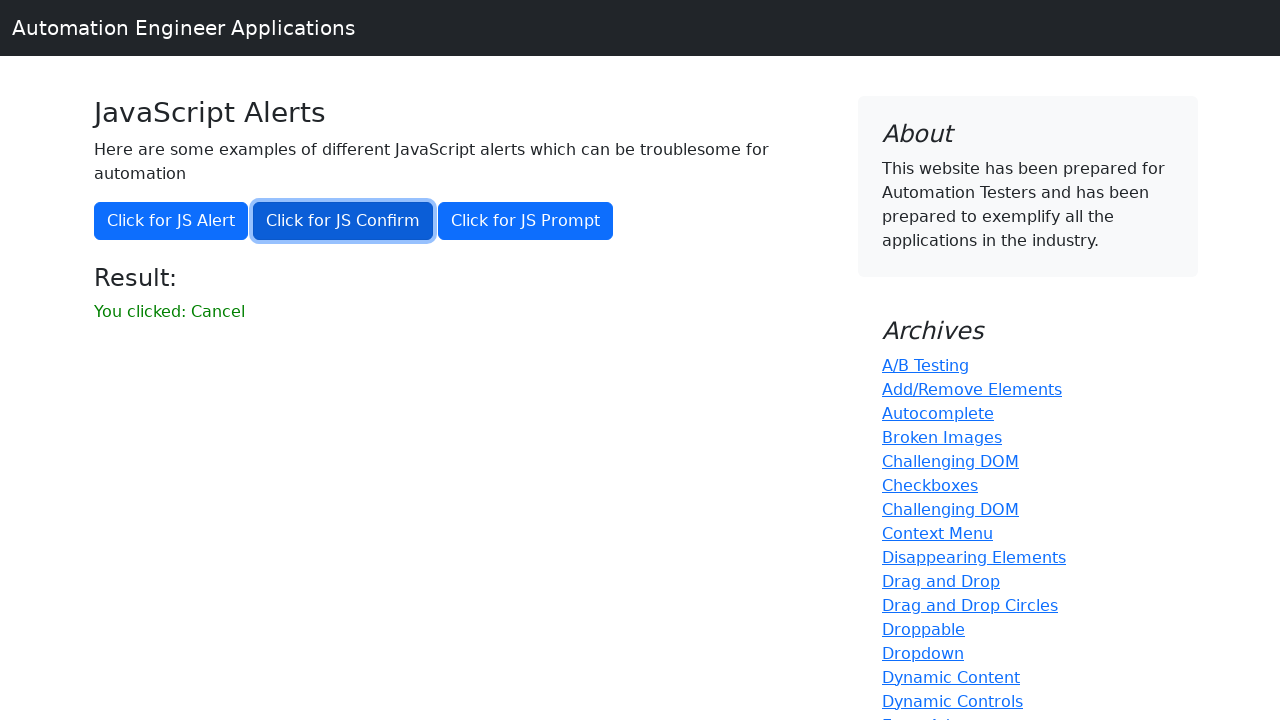